Tests navigation to the Browse Languages page and then filters by languages starting with 'J', verifying the filter message is displayed.

Starting URL: http://www.99-bottles-of-beer.net/

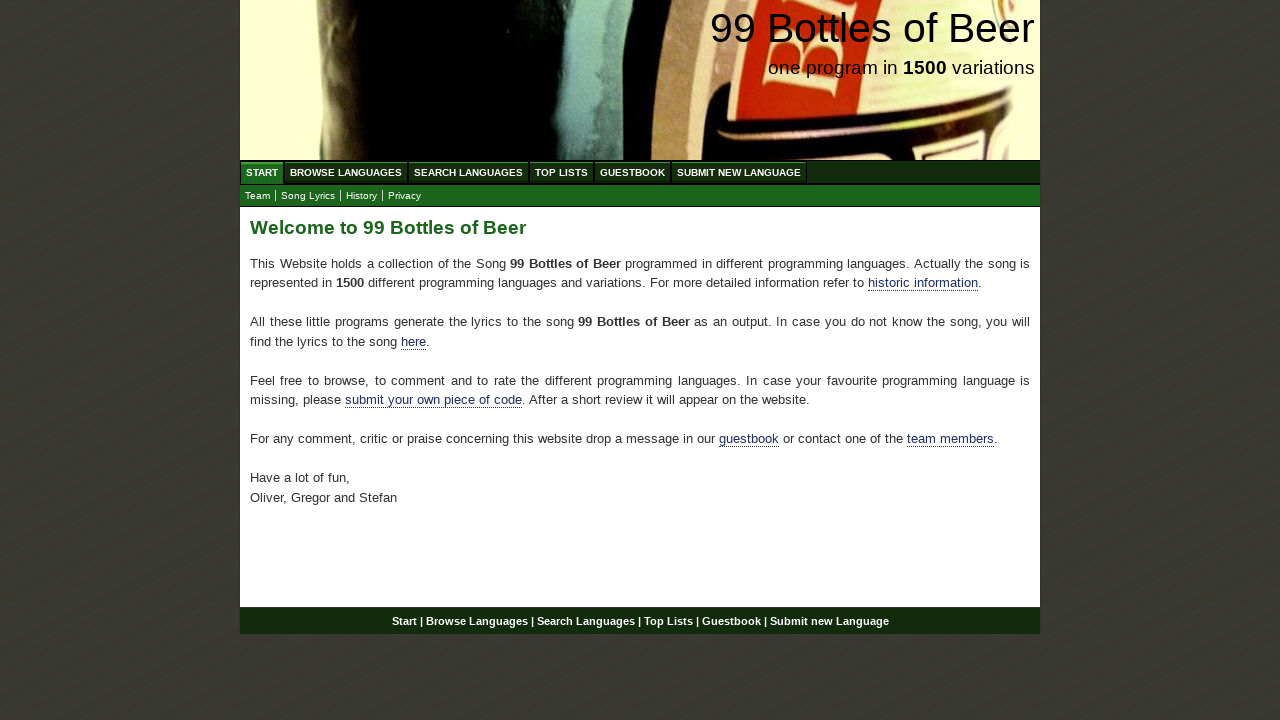

Clicked on 'Browse Languages' link in main menu at (346, 172) on xpath=//body/div[@id='wrap']/div[@id='navigation']/ul[@id='menu']/li/a[@href='/a
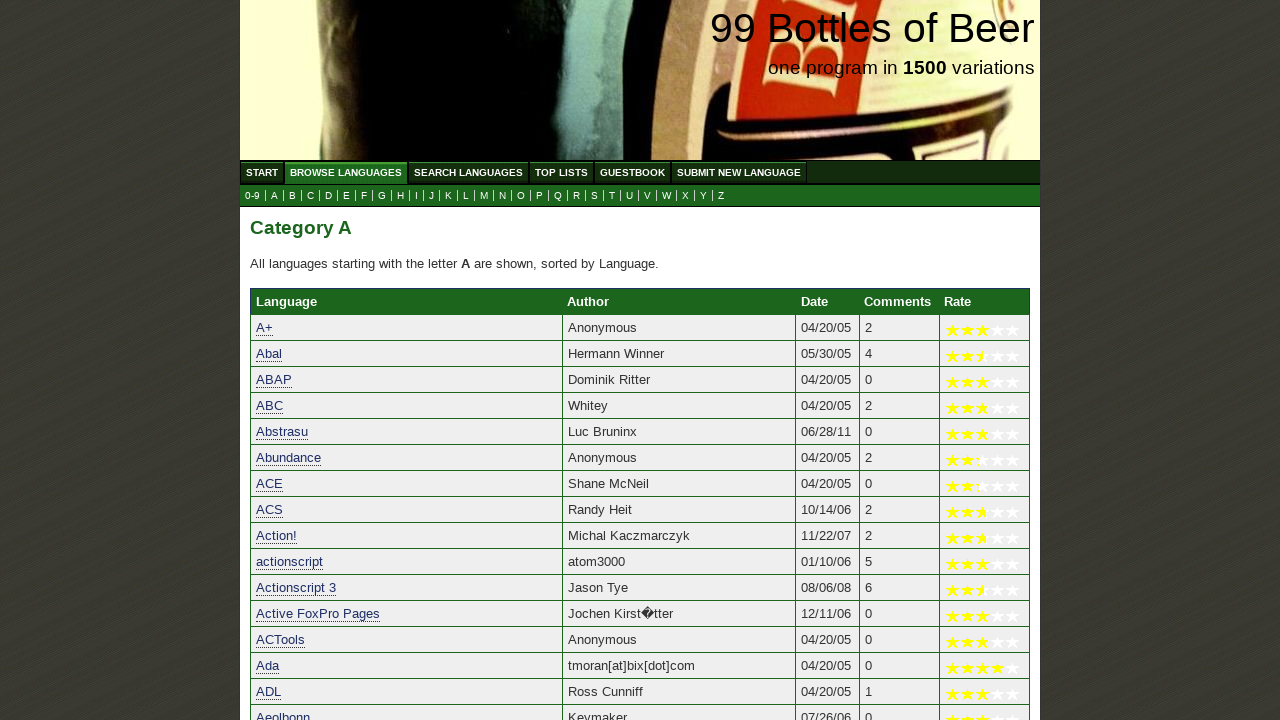

Clicked on 'J' submenu link to filter languages starting with J at (432, 196) on xpath=//div/ul[@id='submenu']/li/a[@href='j.html']
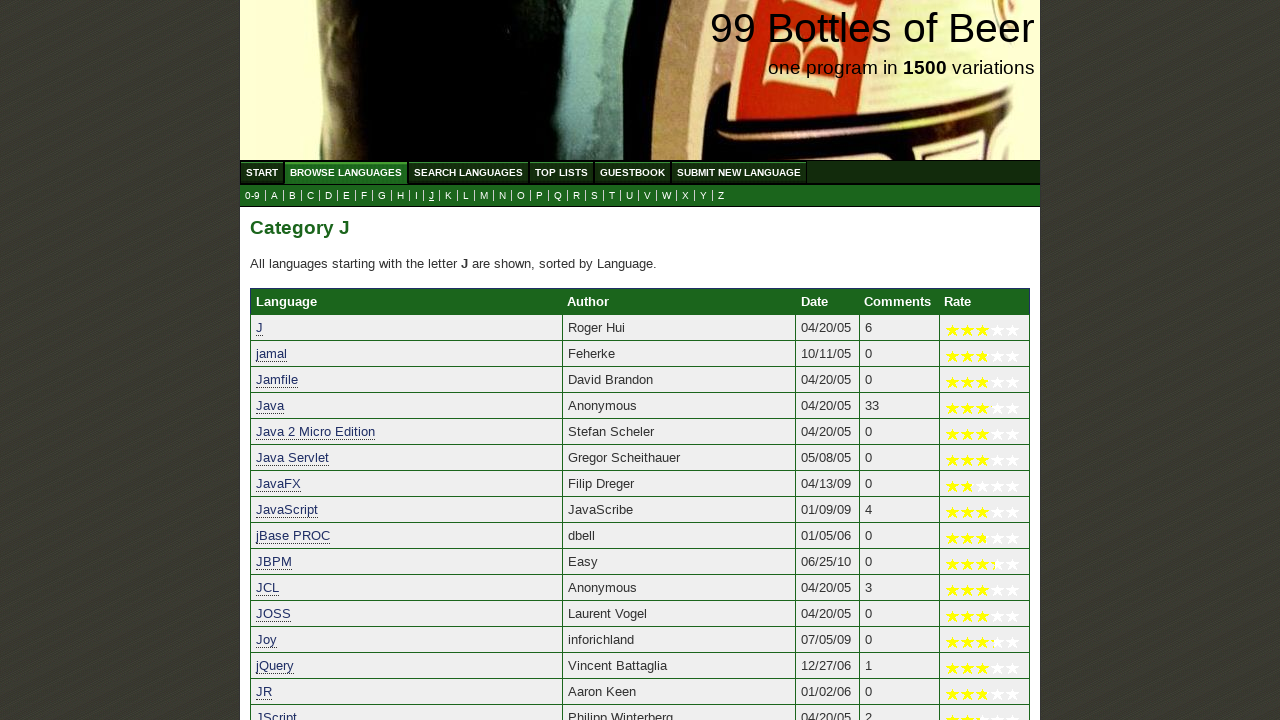

Filter message paragraph loaded and is visible
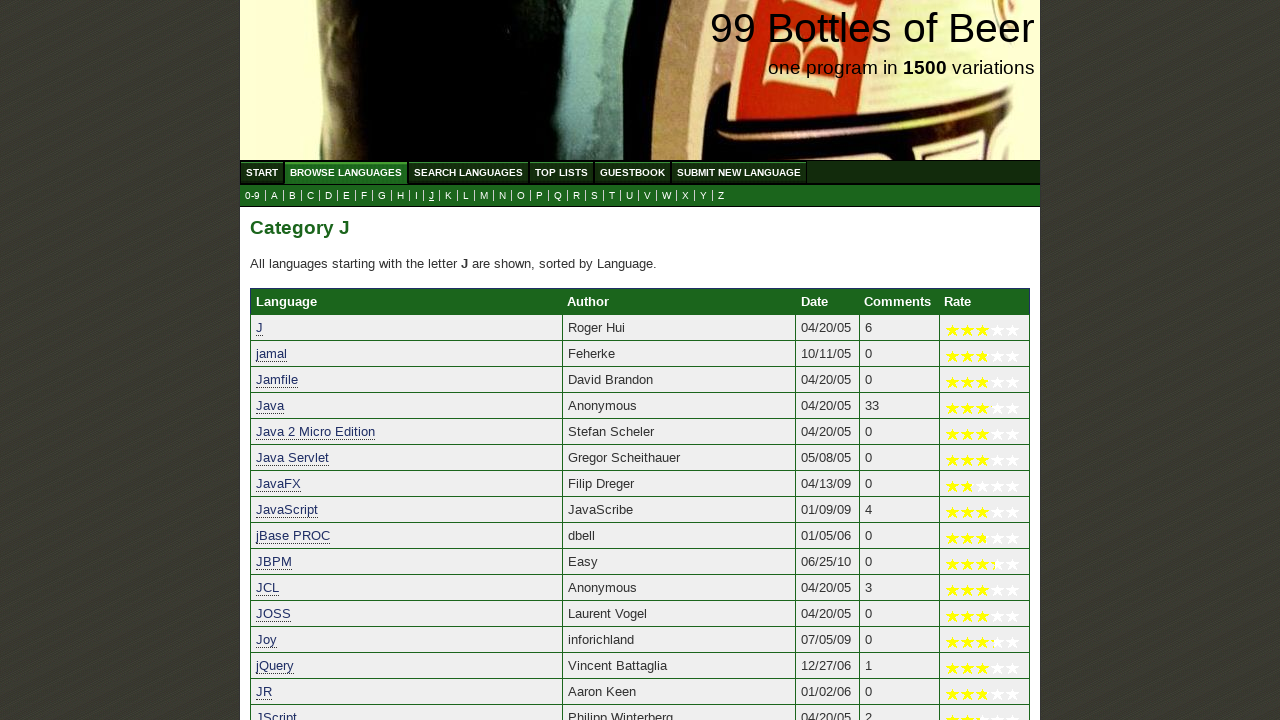

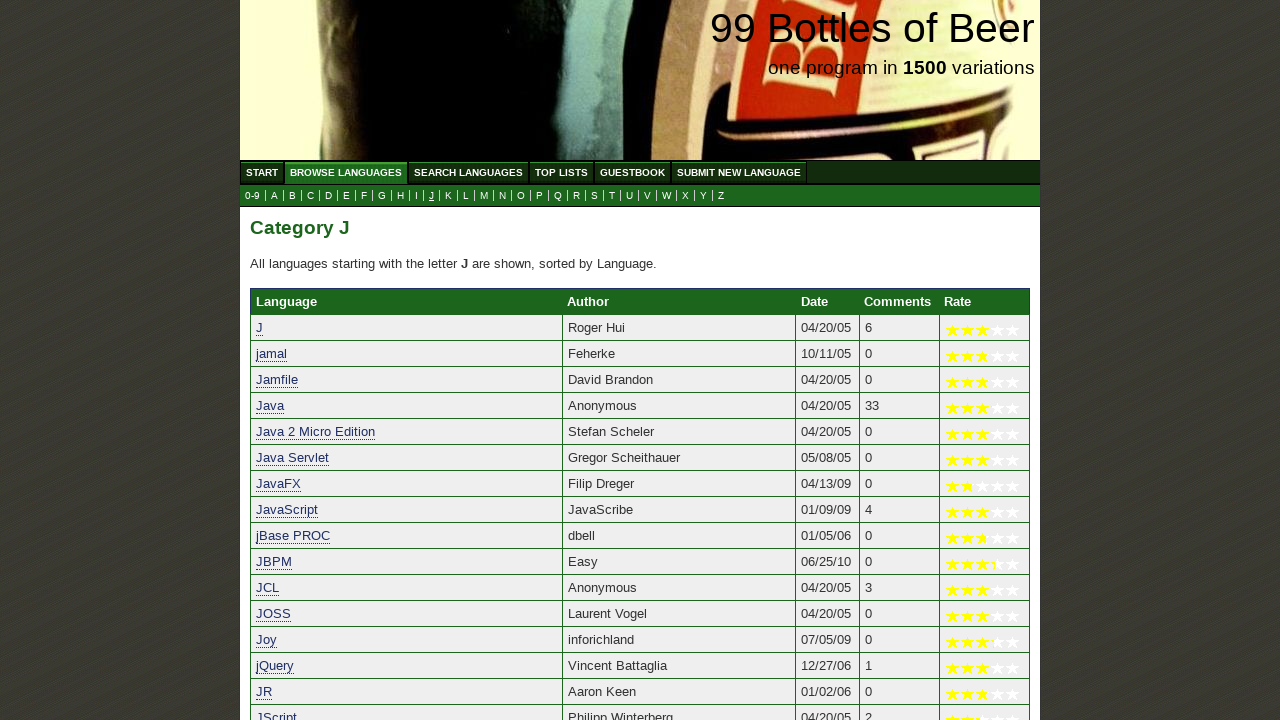